Tests the tasks area by double-clicking on the questions tab and verifying the page title changes

Starting URL: https://thecode.media/

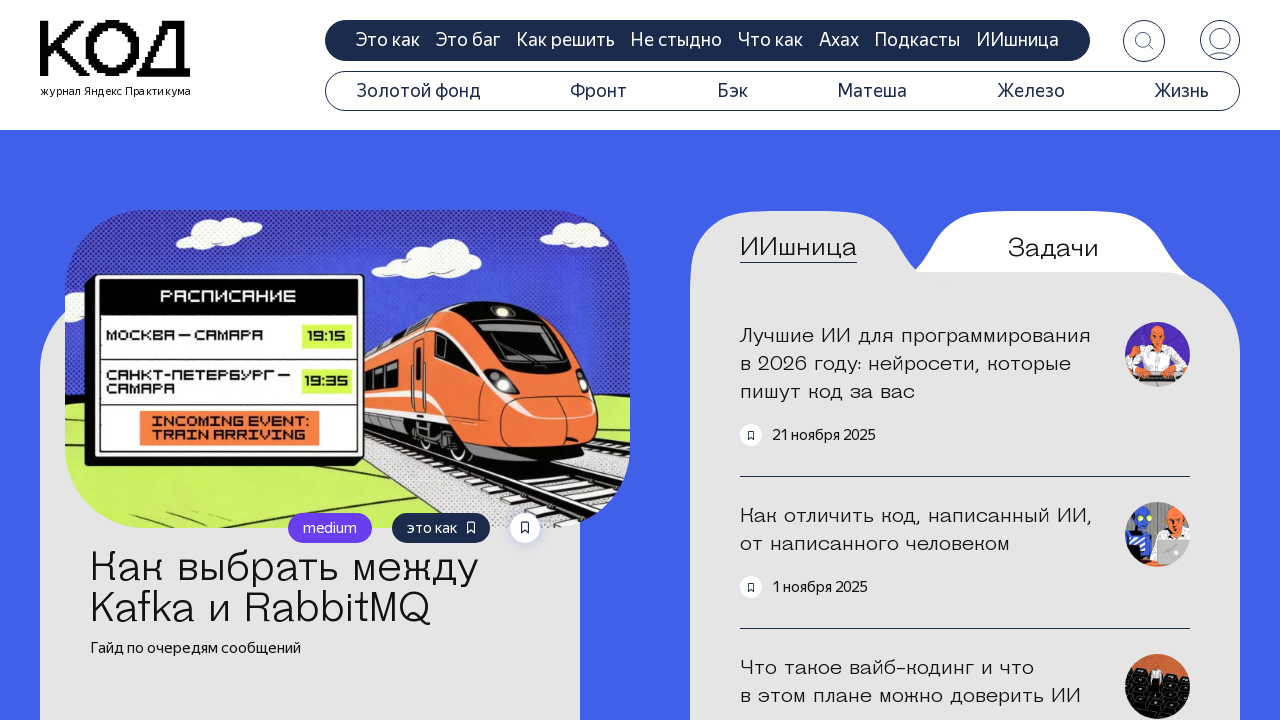

Double-clicked on the questions tab at (1053, 248) on .tab-questions
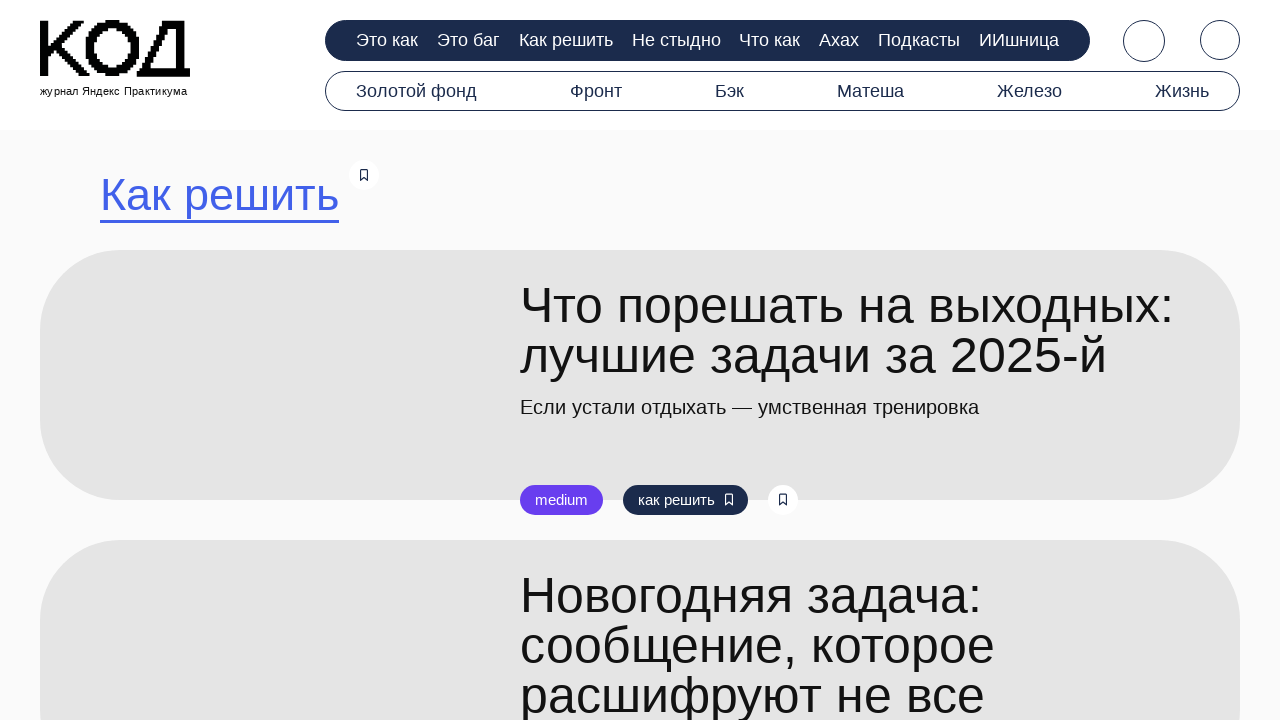

Page title loaded after double-clicking questions tab
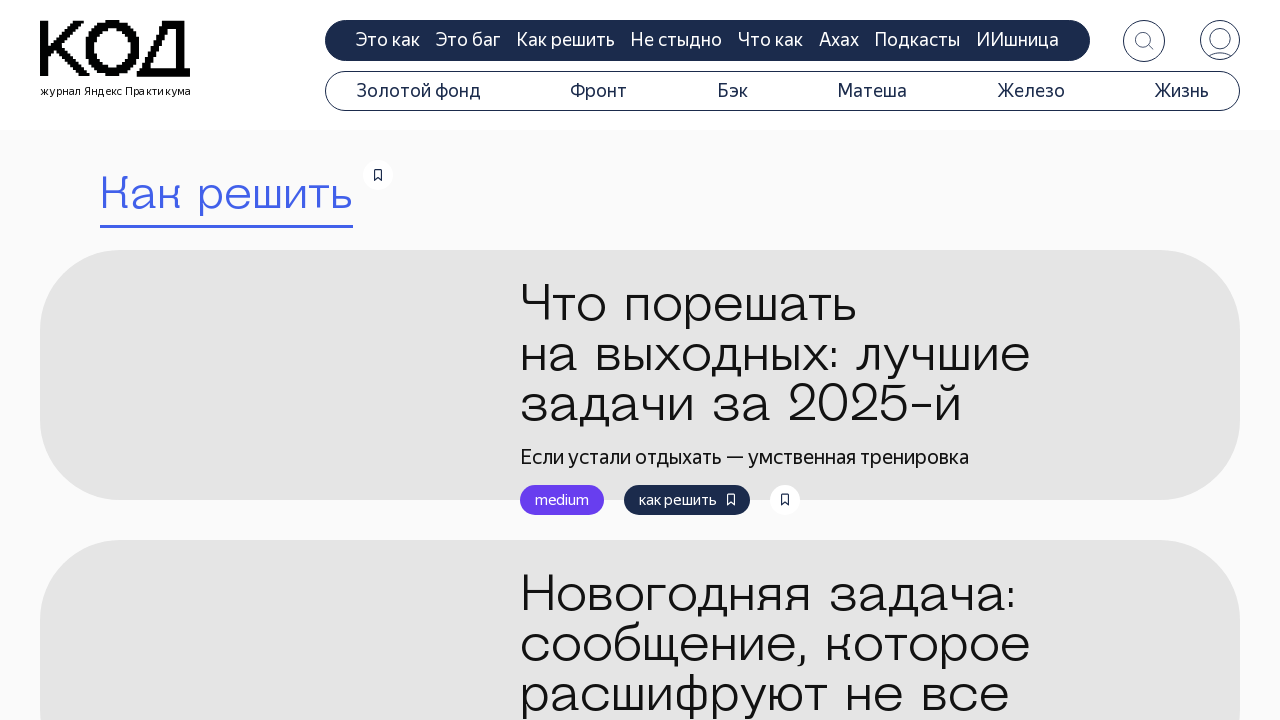

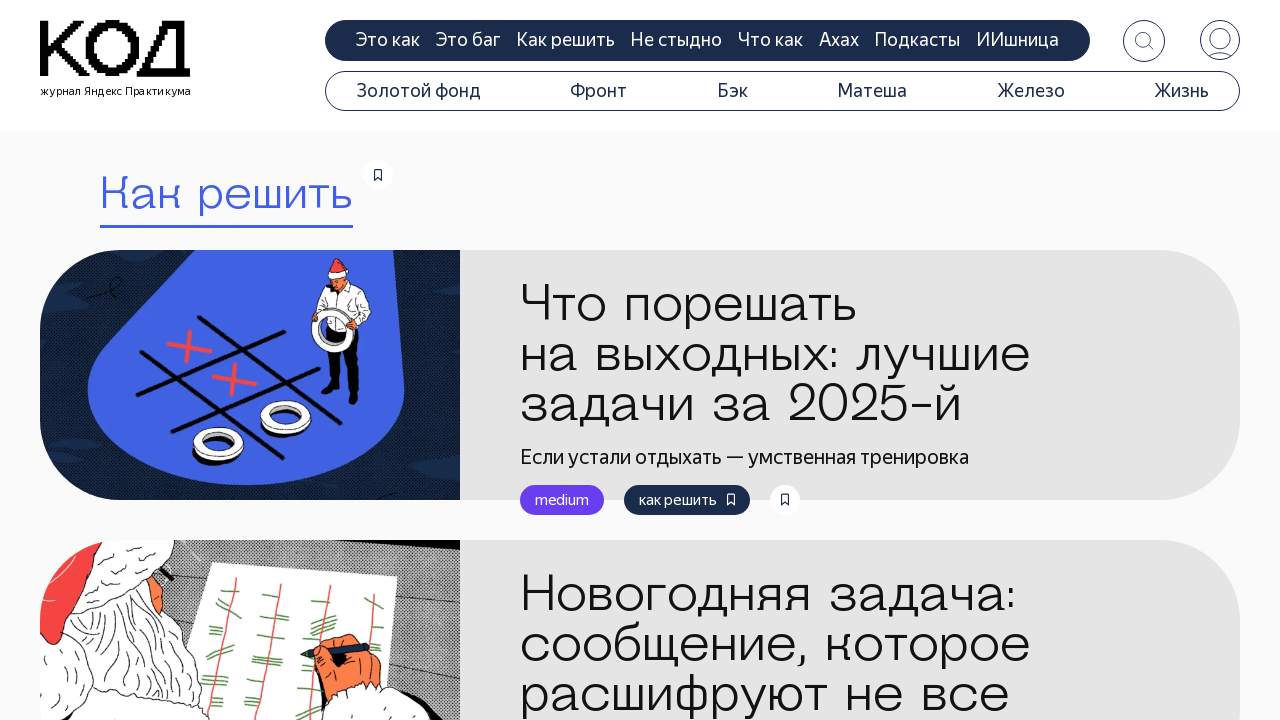